Clicks a button on the webpage to trigger a surprise popup message

Starting URL: https://cbarnc.github.io/Group3-repo-projects/

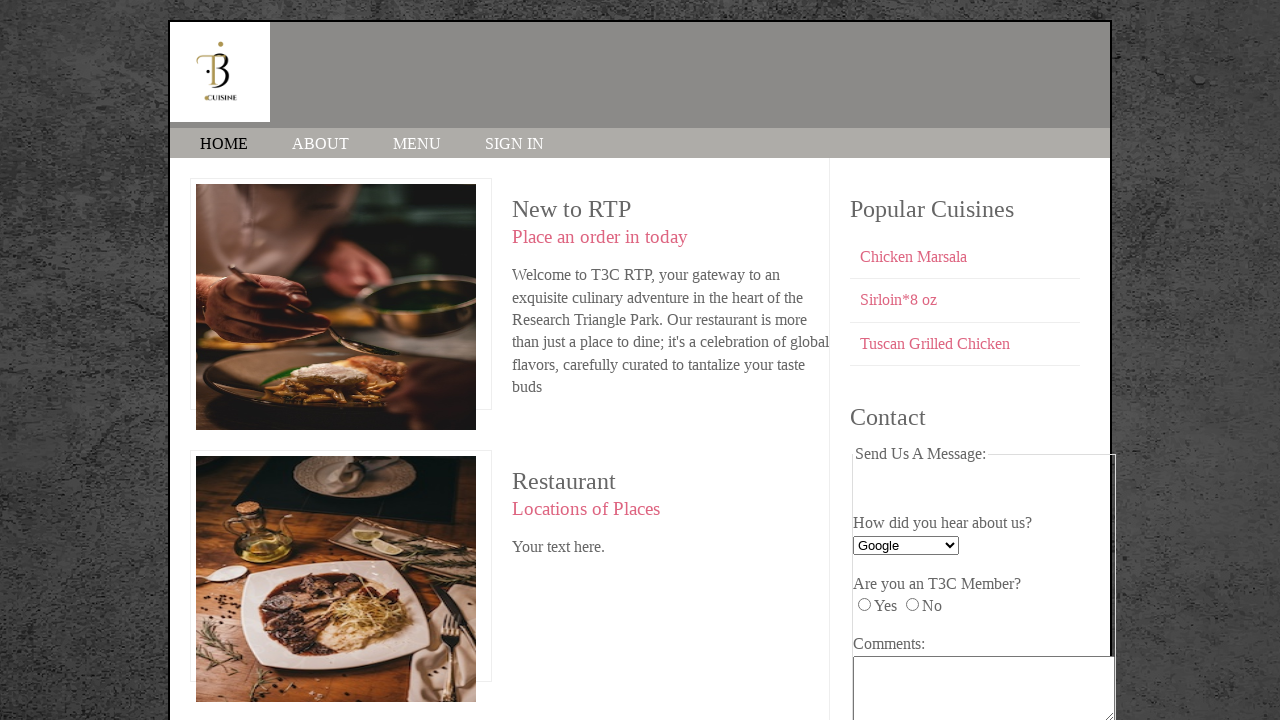

Set viewport to 1920x1080
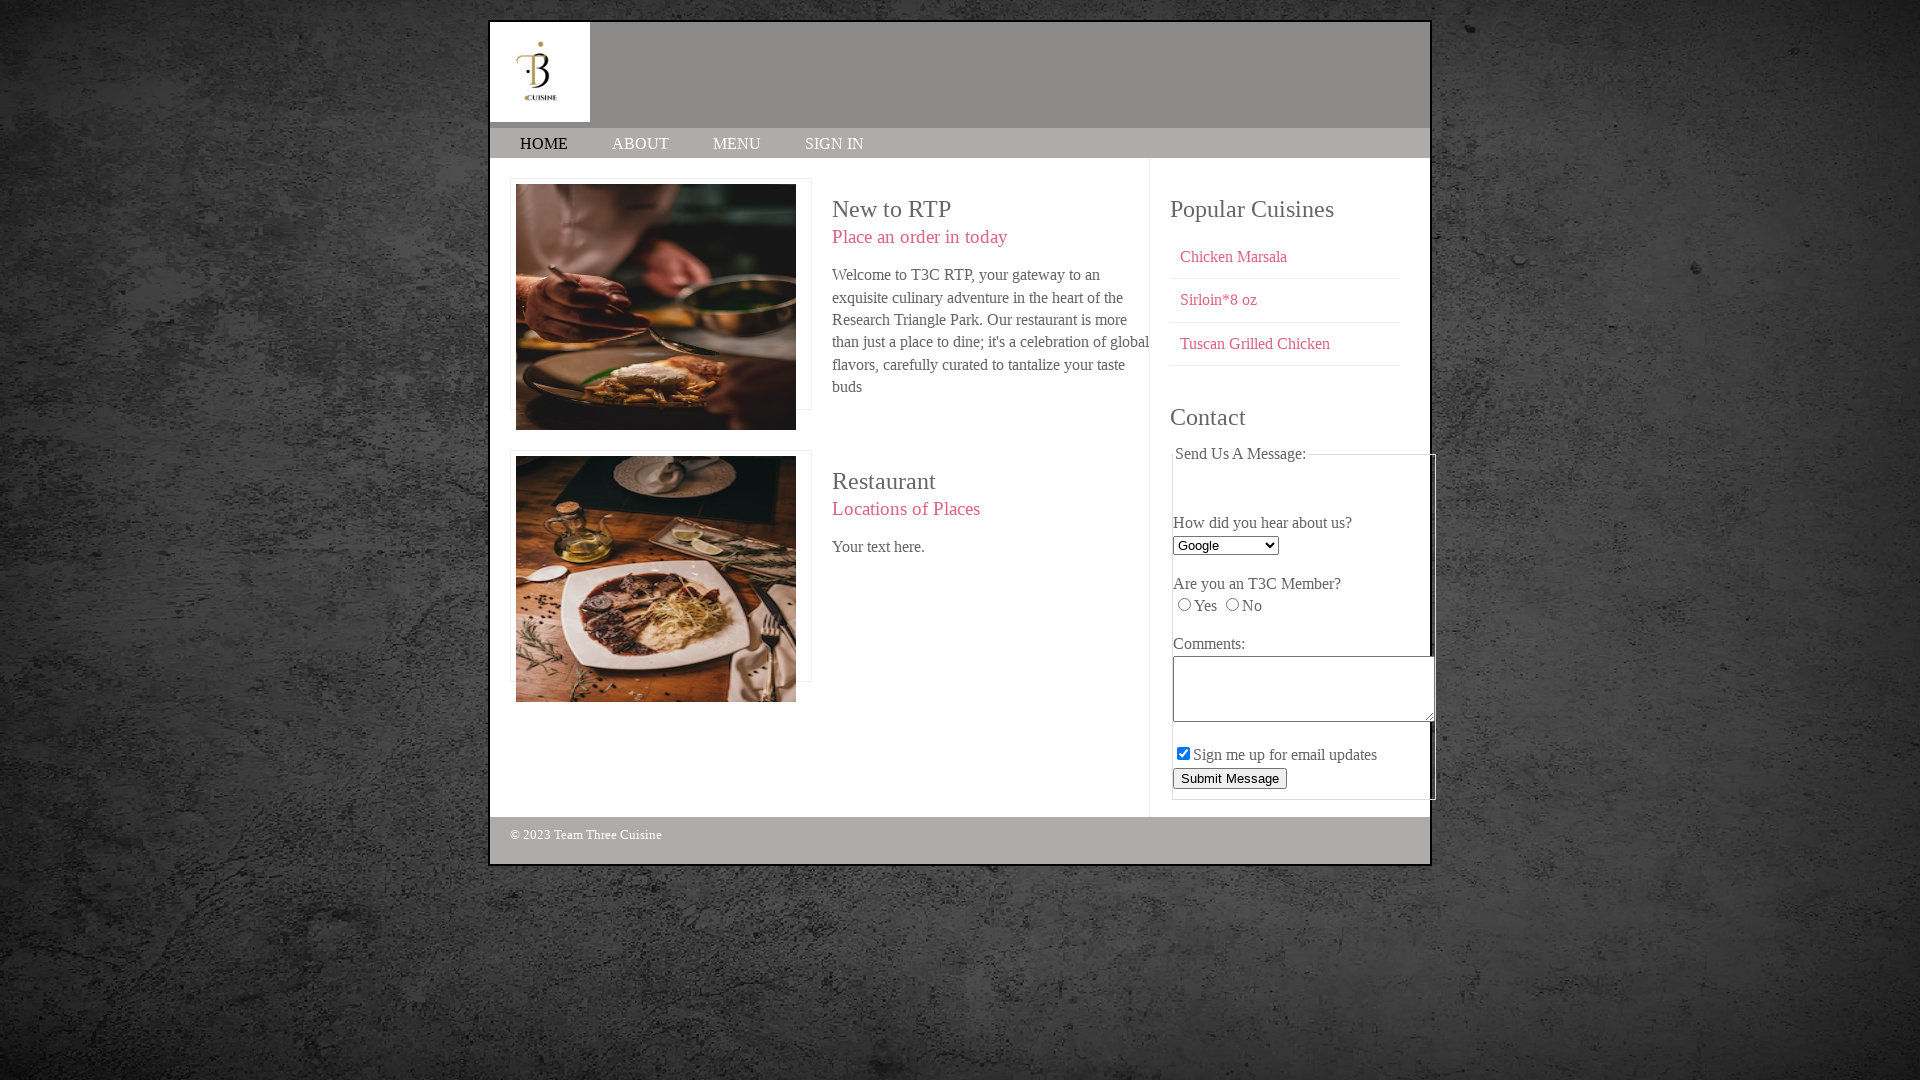

Clicked the button to trigger surprise popup message at (1230, 778) on xpath=/html/body/div/aside/section[2]/form/fieldset/button
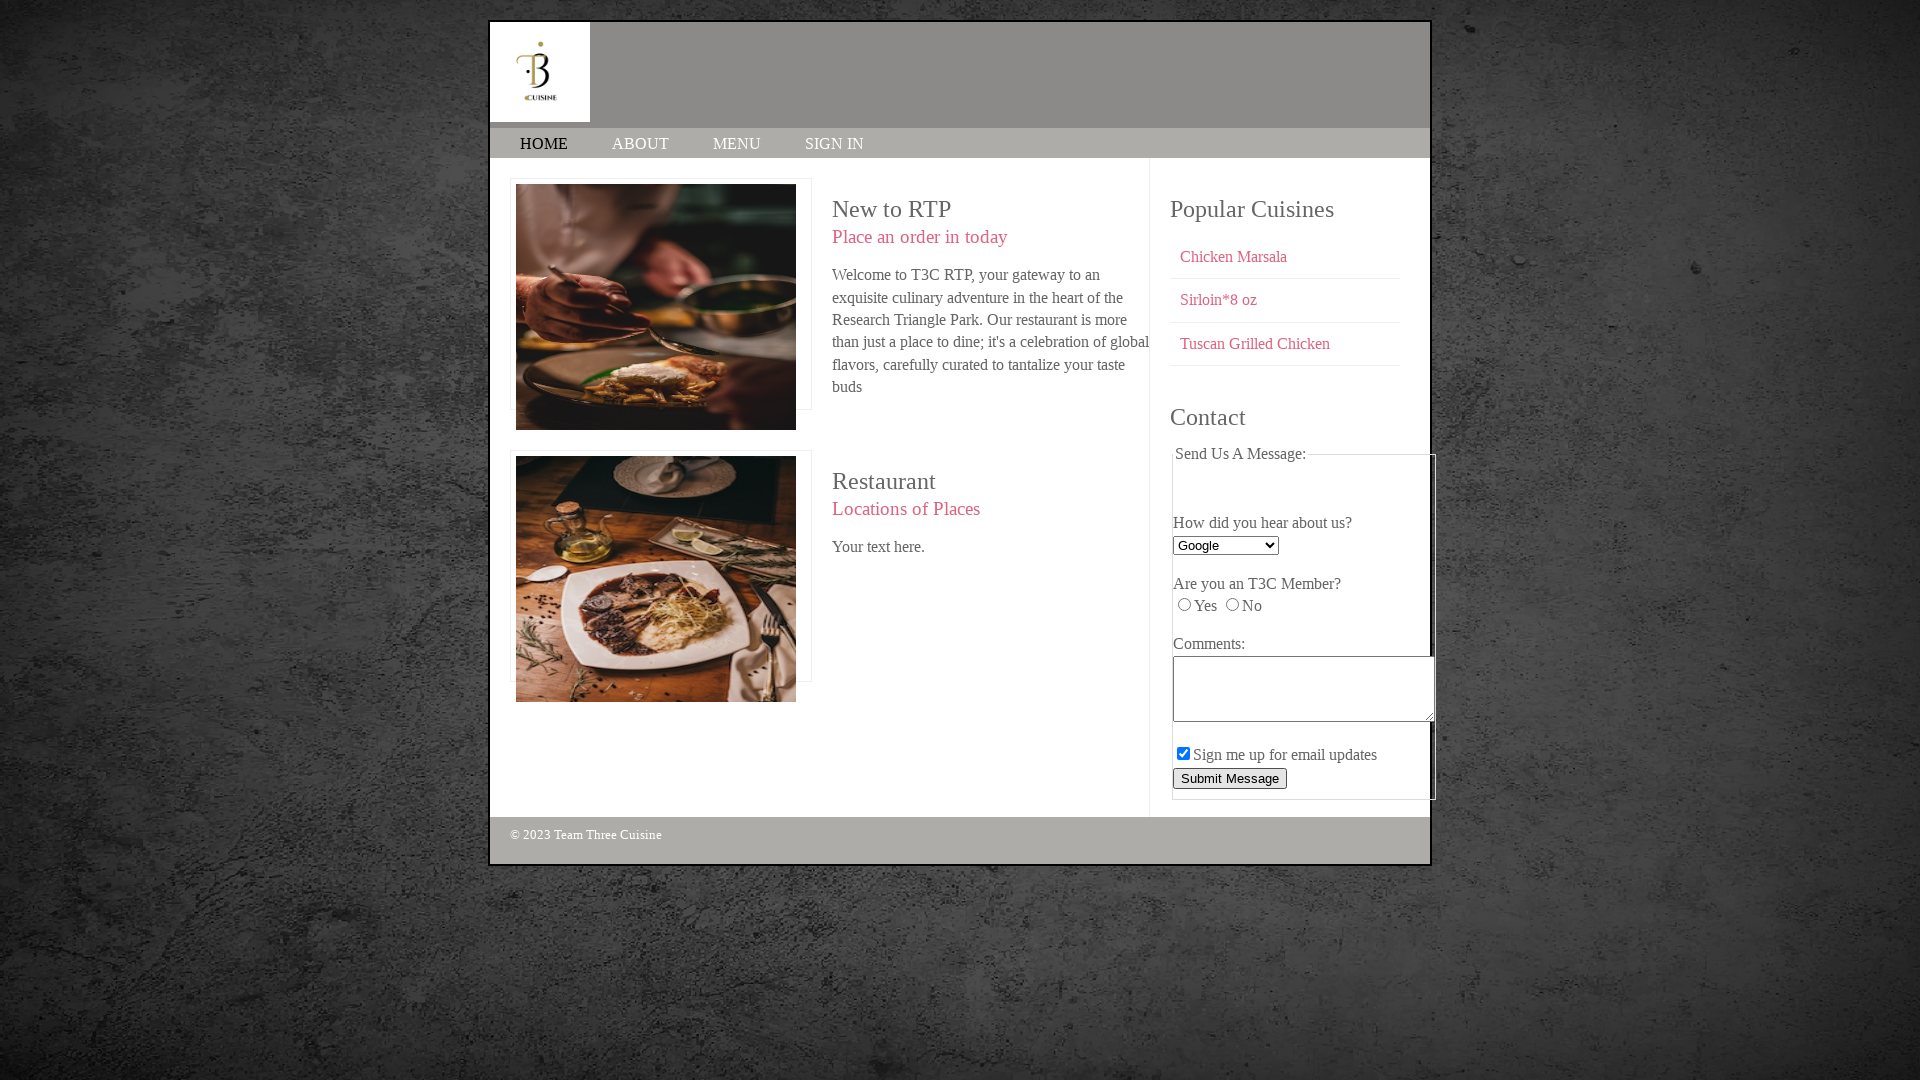

Waited 2 seconds for popup to appear
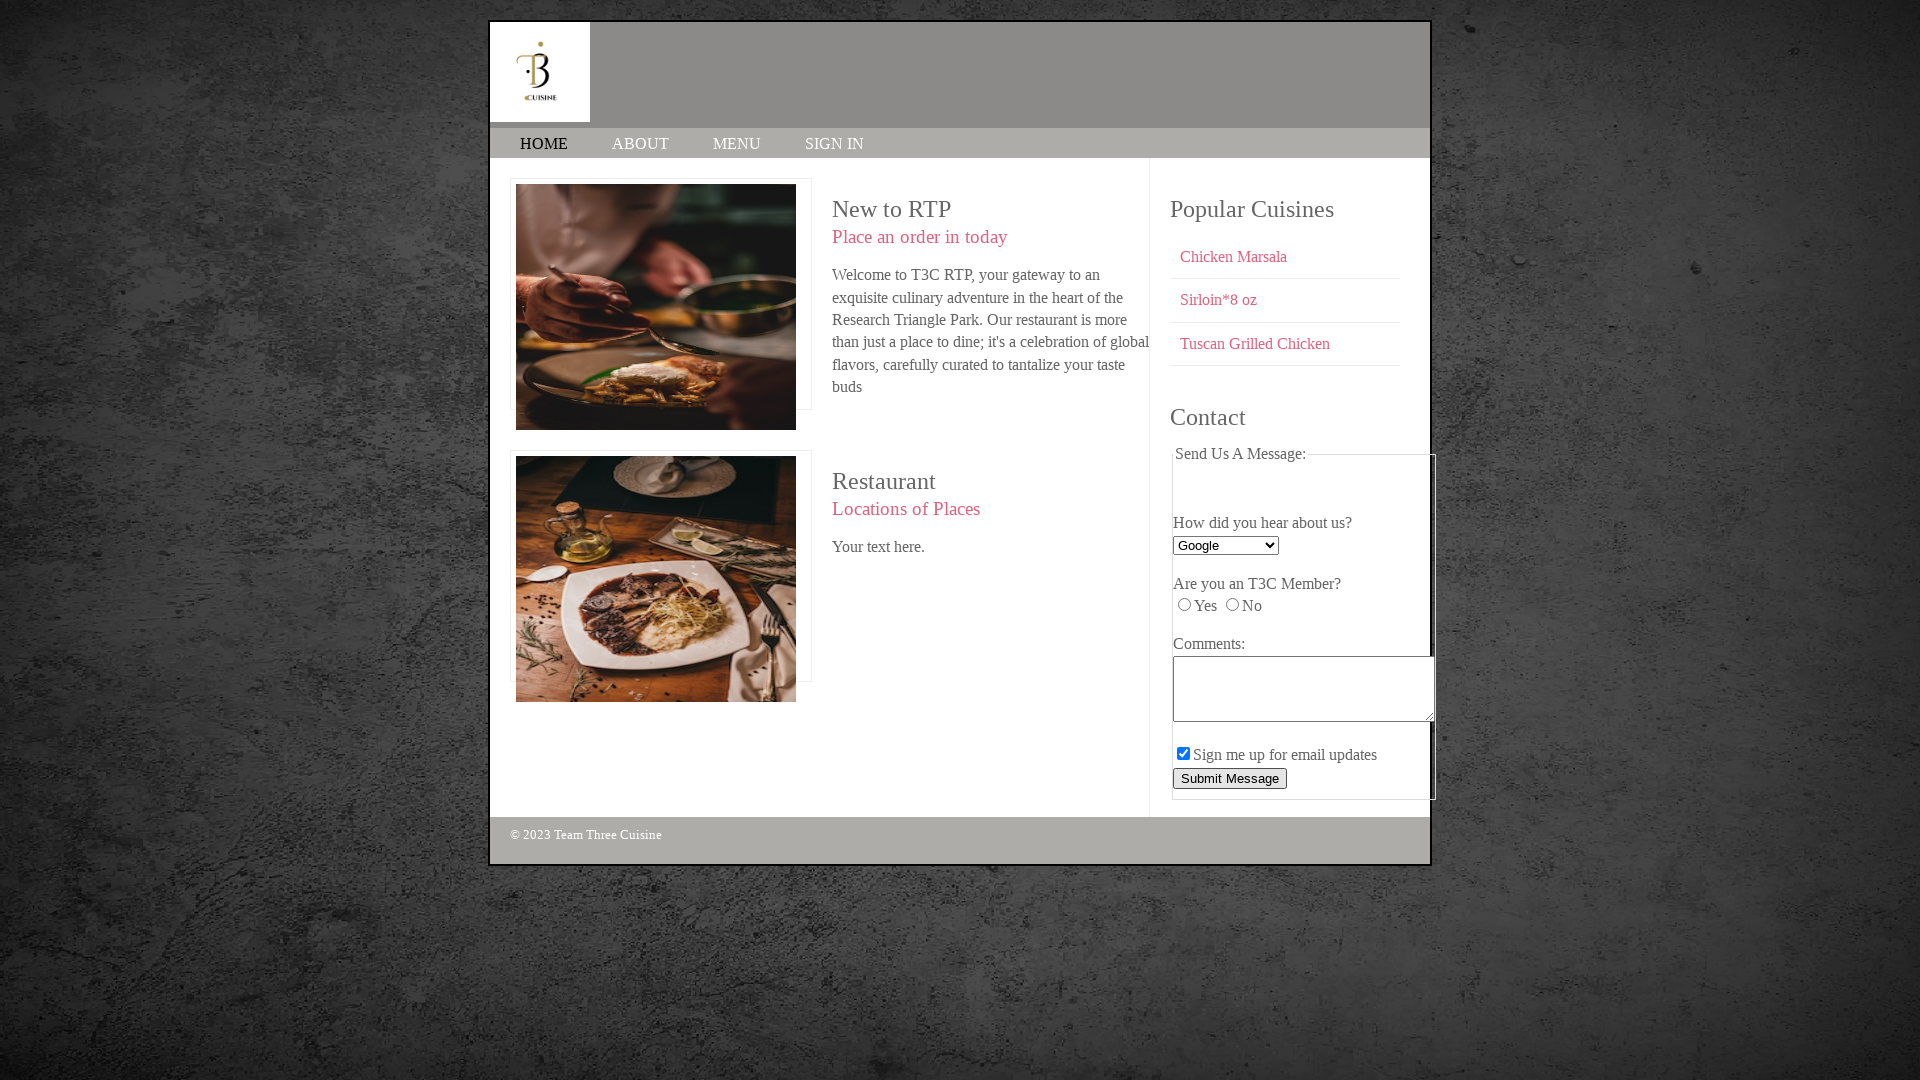

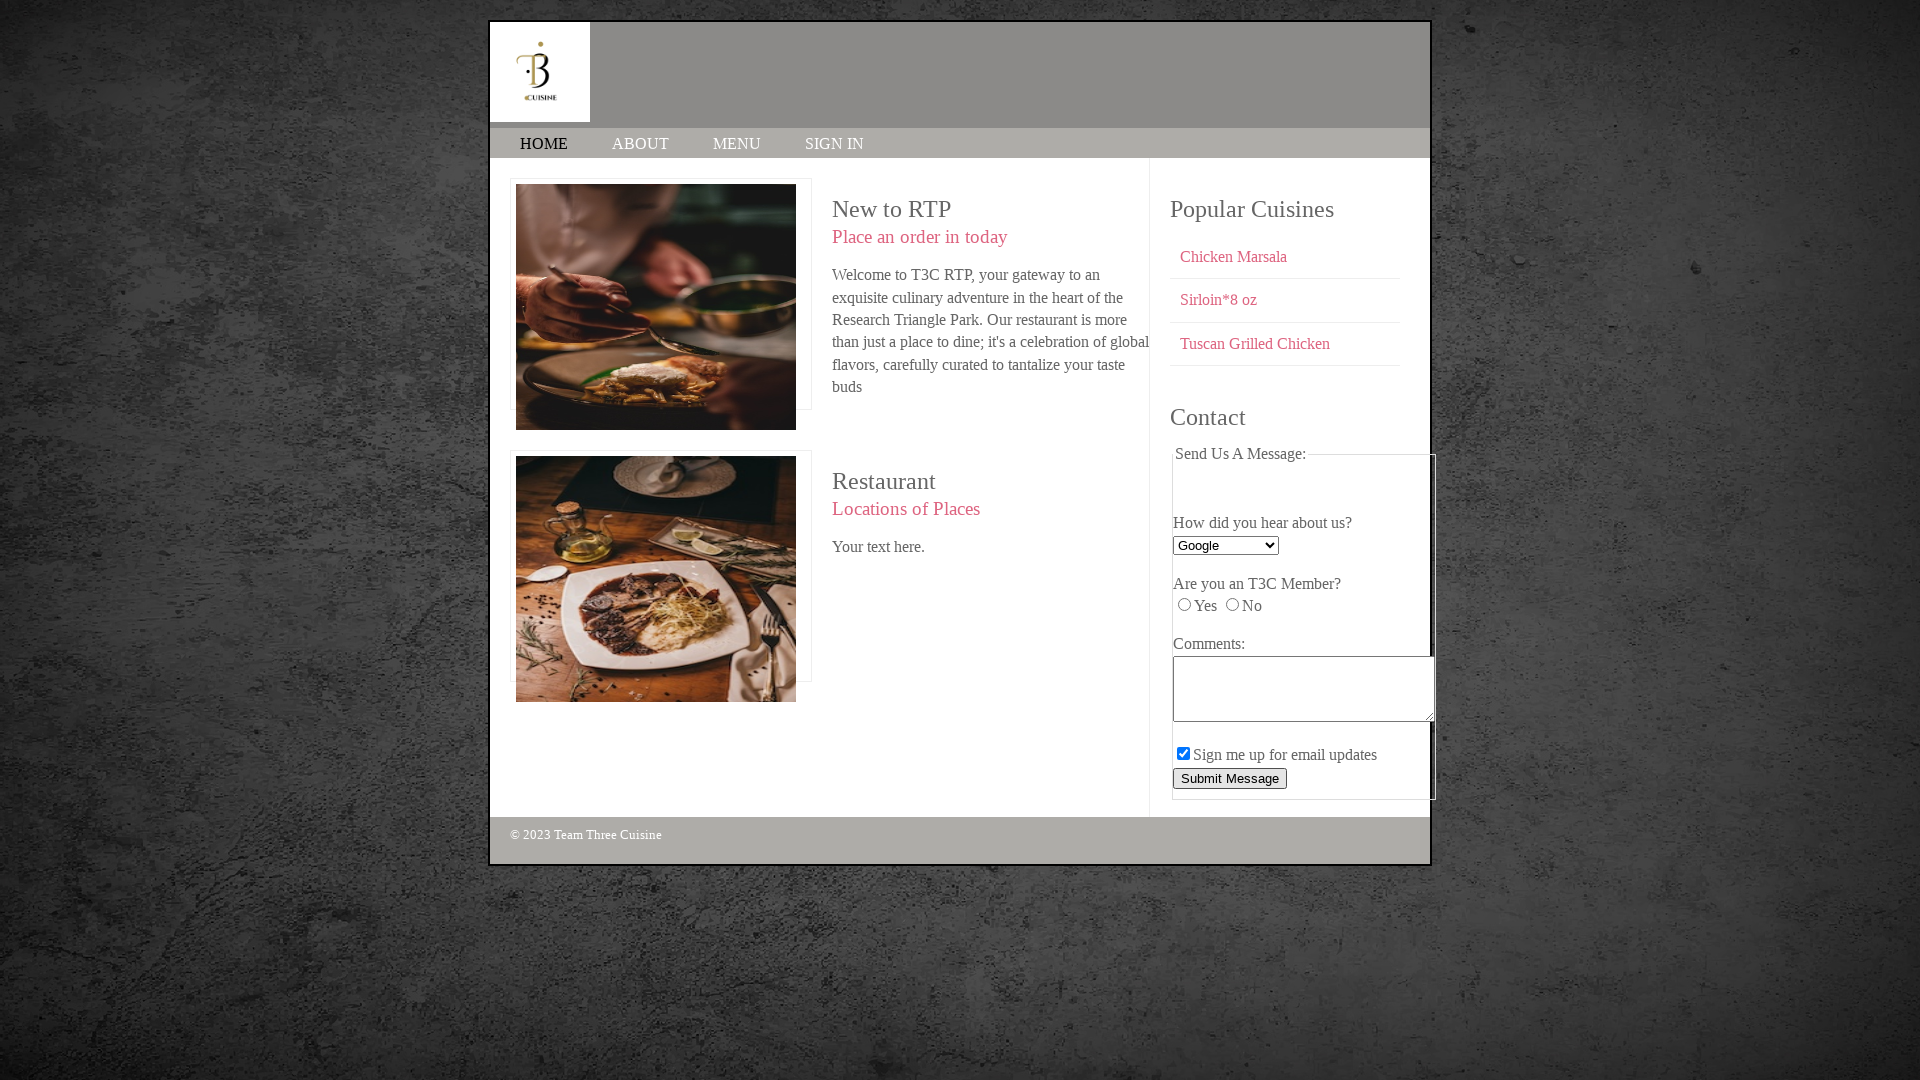